Fills out the DemoQA practice form with personal information including first name, last name, email, gender selection, and phone number.

Starting URL: https://demoqa.com/automation-practice-form

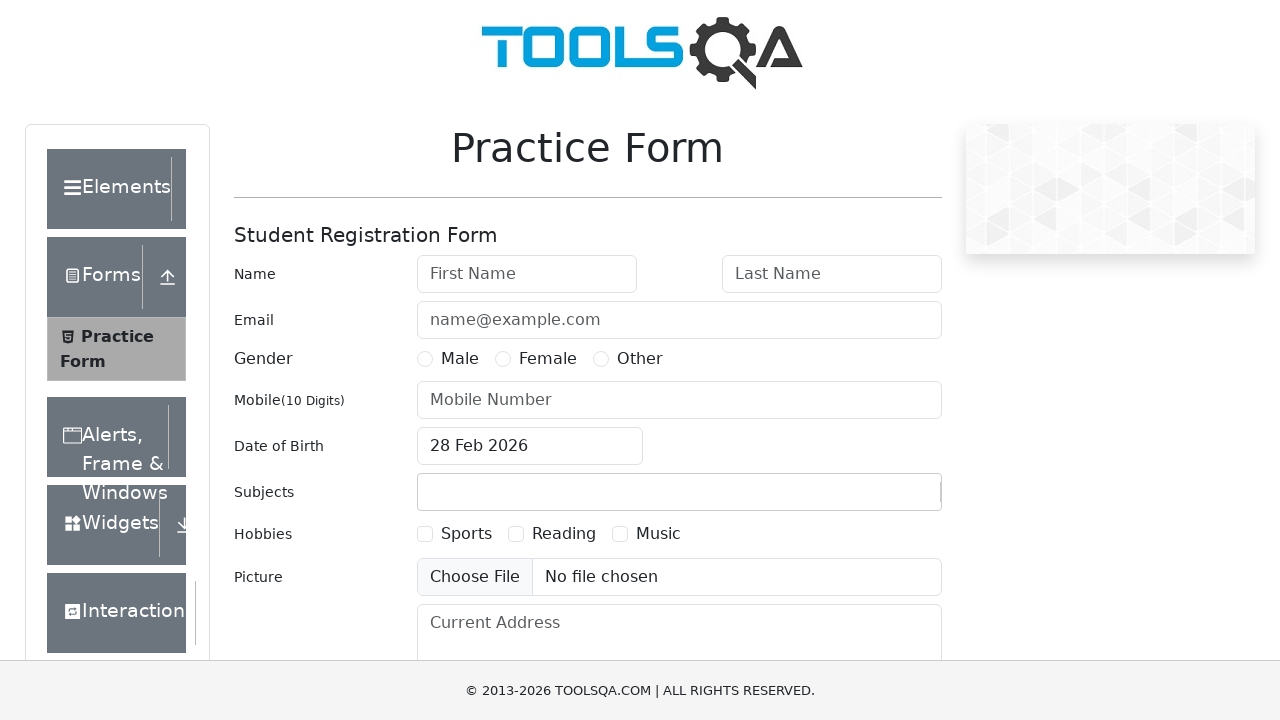

Filled first name field with 'Jayalingam' on #firstName
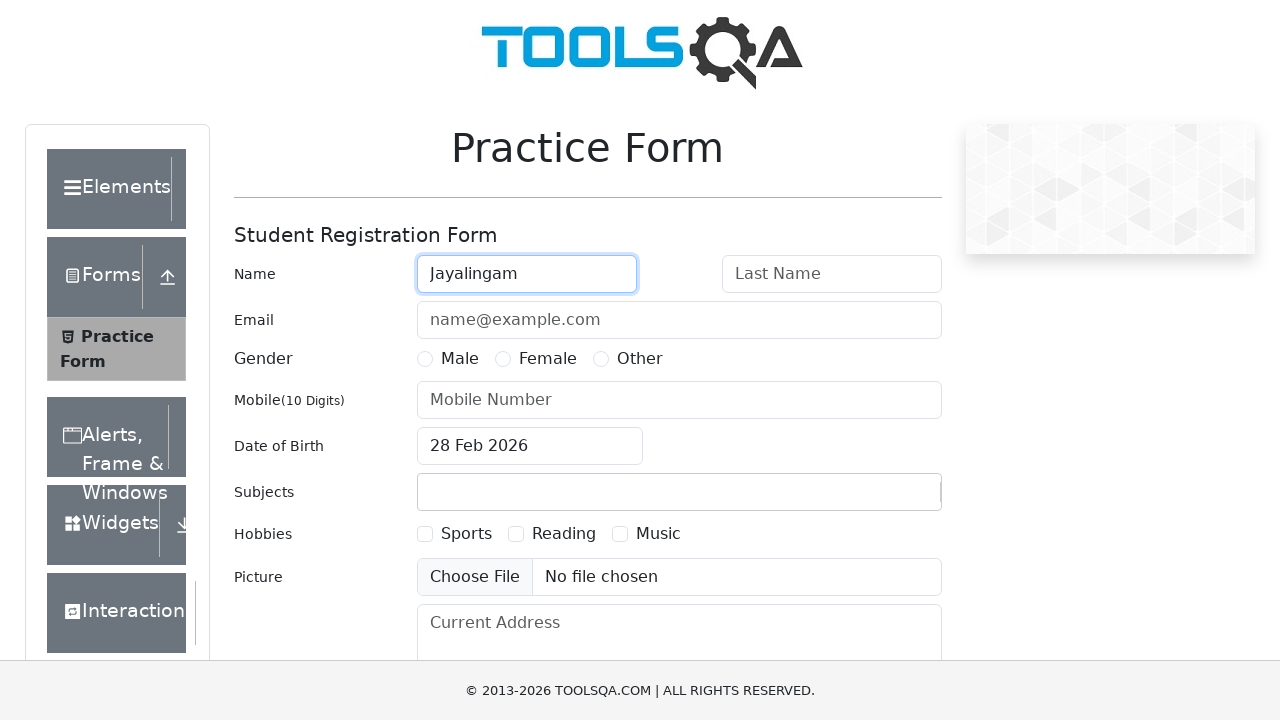

Filled last name field with 'A' on #lastName
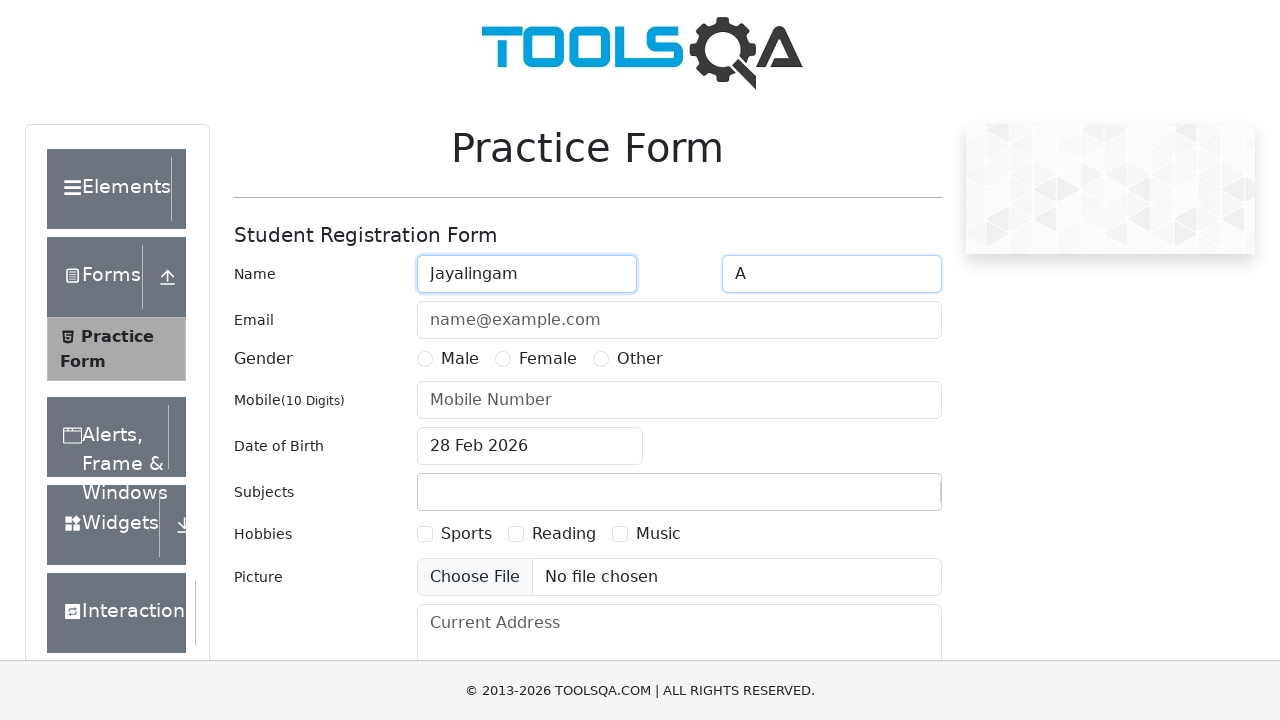

Filled email field with 'lingajdish@gmail.com' on #userEmail
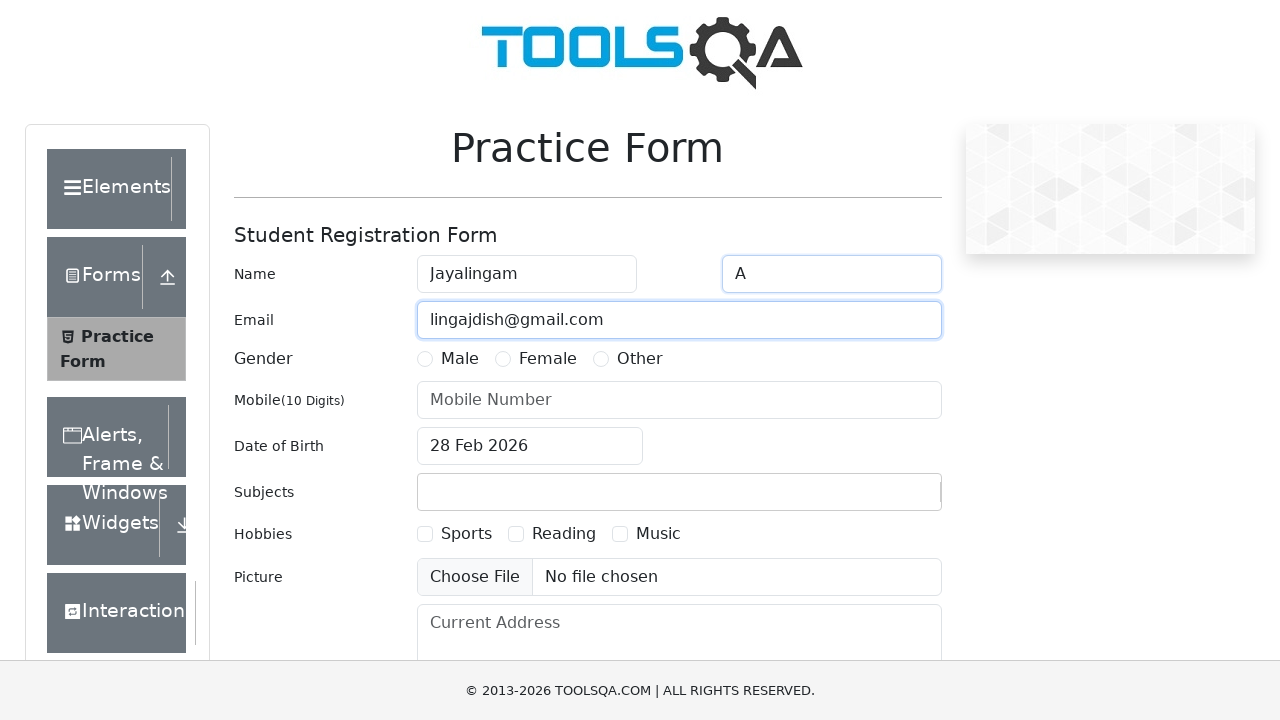

Selected Male gender radio button at (460, 359) on label:text('Male')
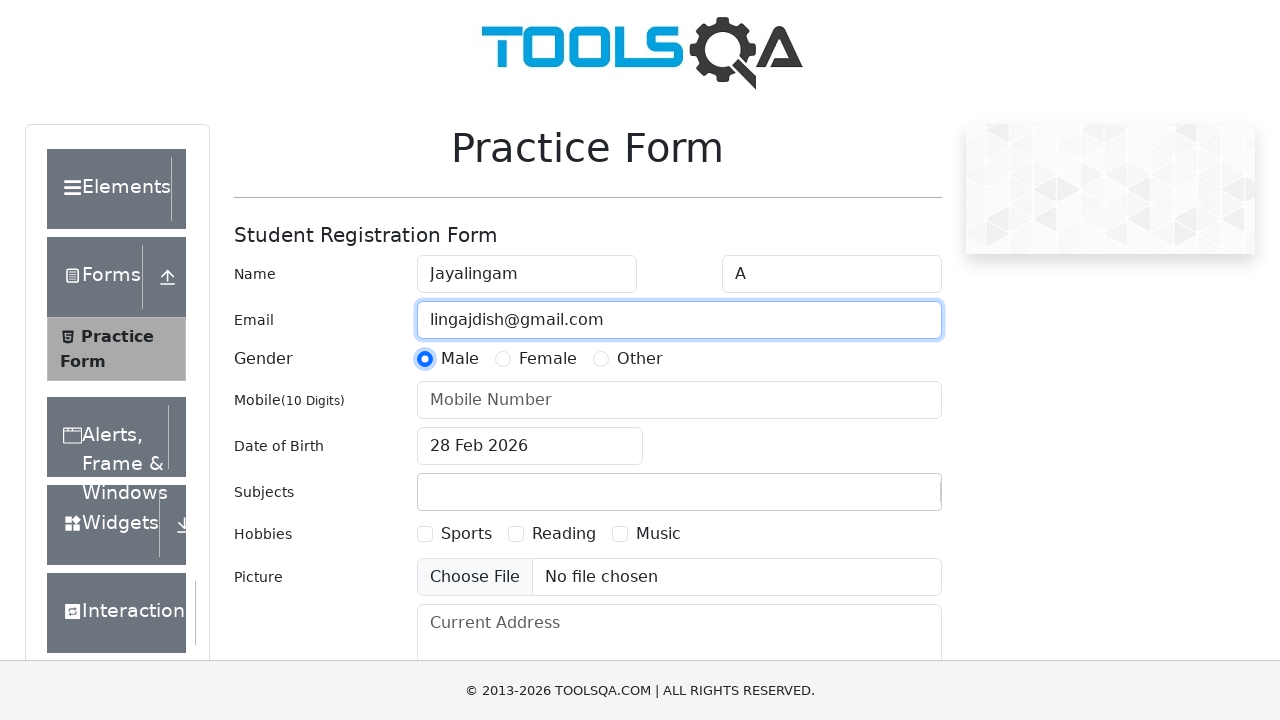

Filled mobile number field with '9677525444' on #userNumber
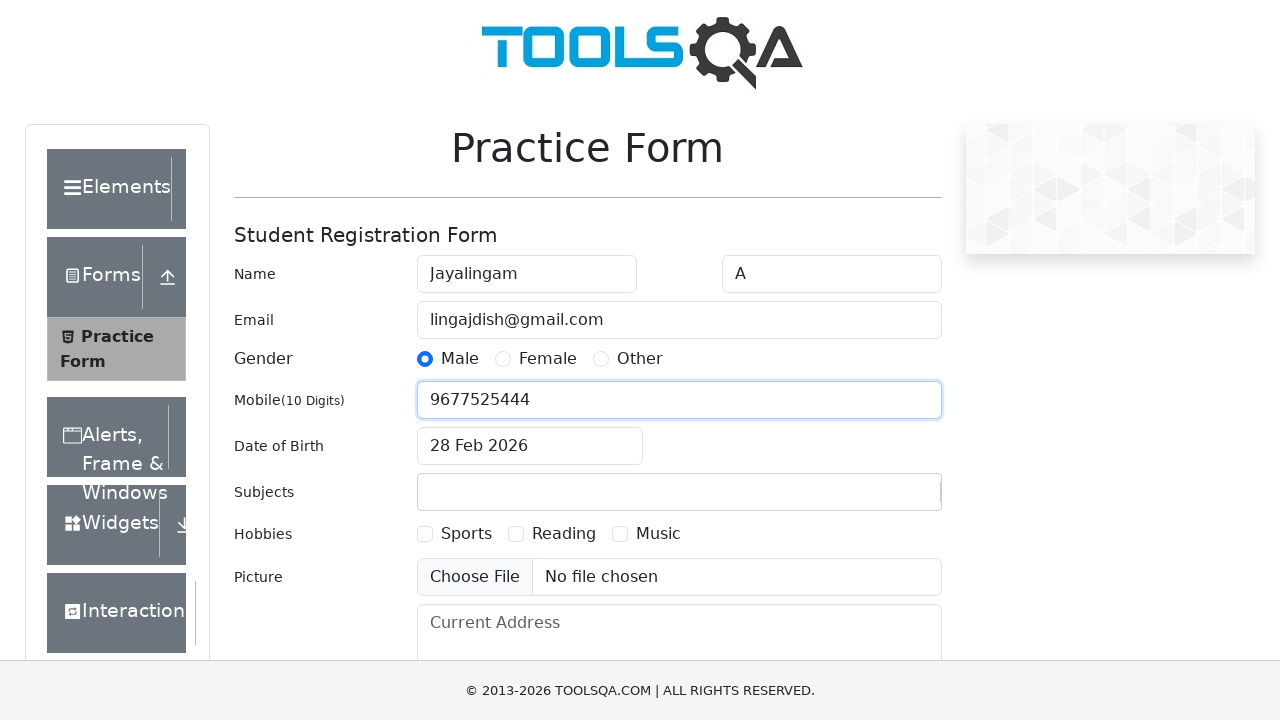

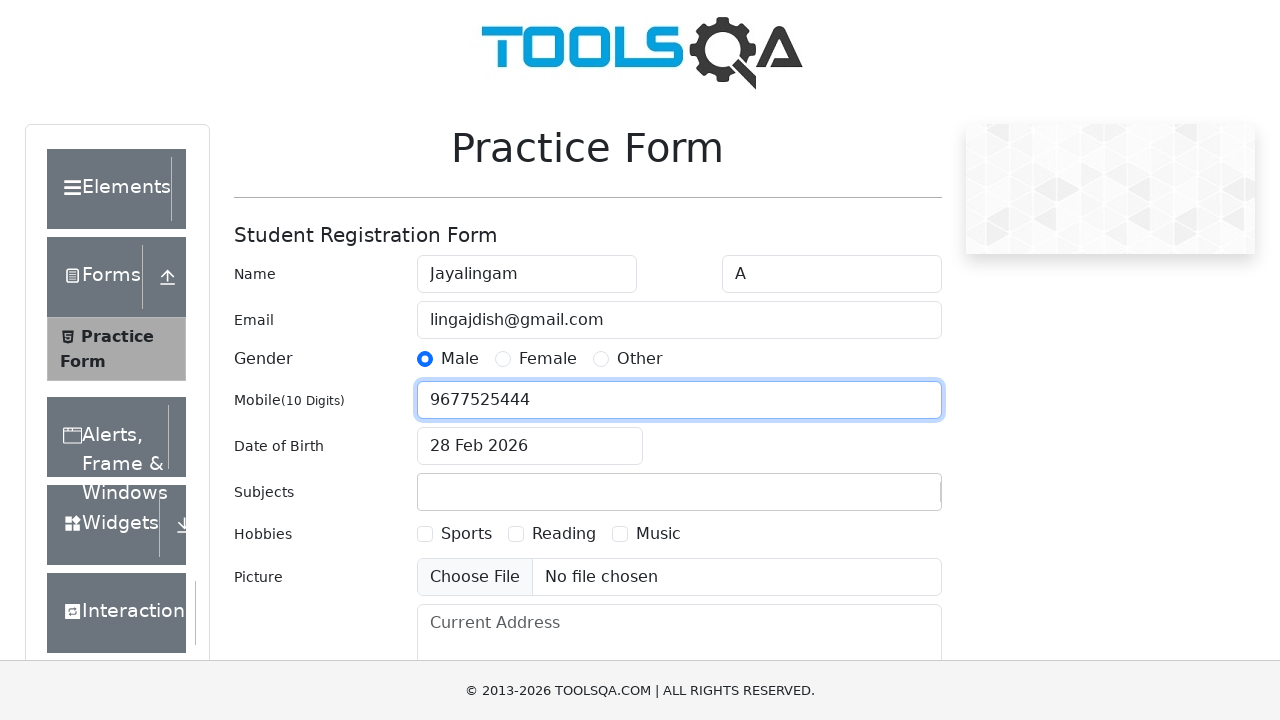